Tests dropdown menu functionality by clicking on the dropdown button and selecting the autocomplete option

Starting URL: https://formy-project.herokuapp.com/dropdown

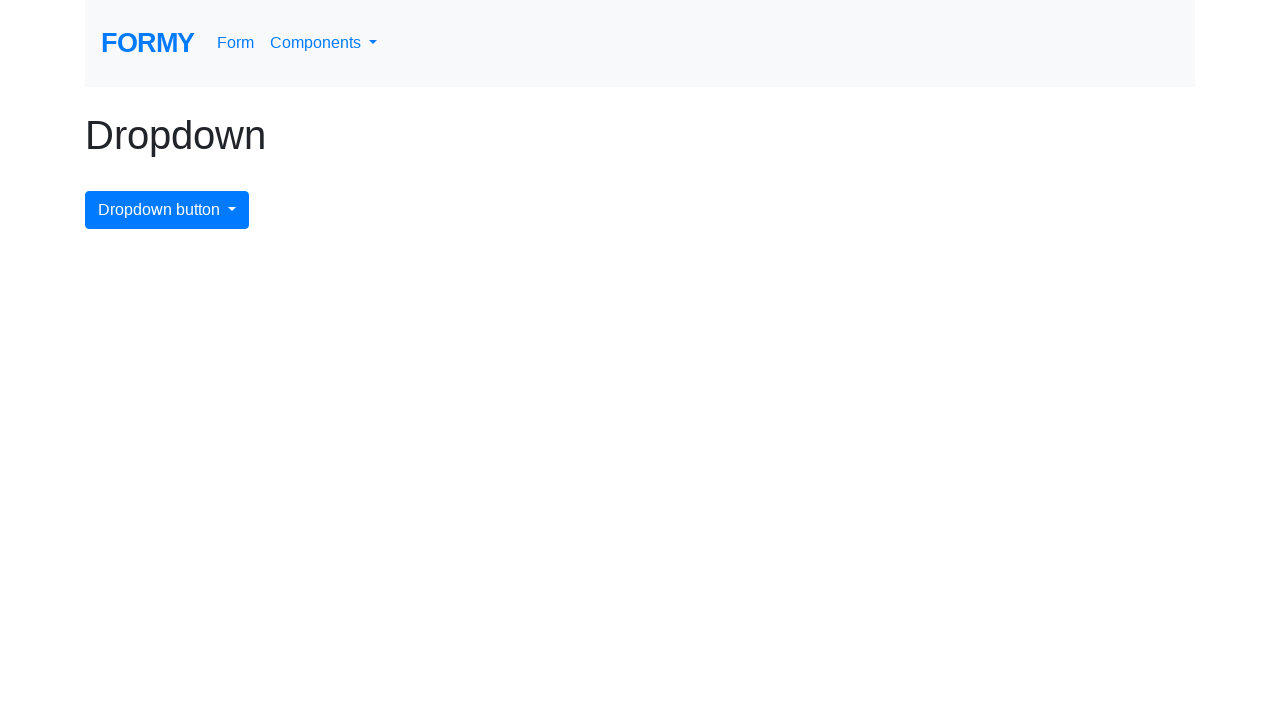

Clicked dropdown menu button to open it at (167, 210) on #dropdownMenuButton
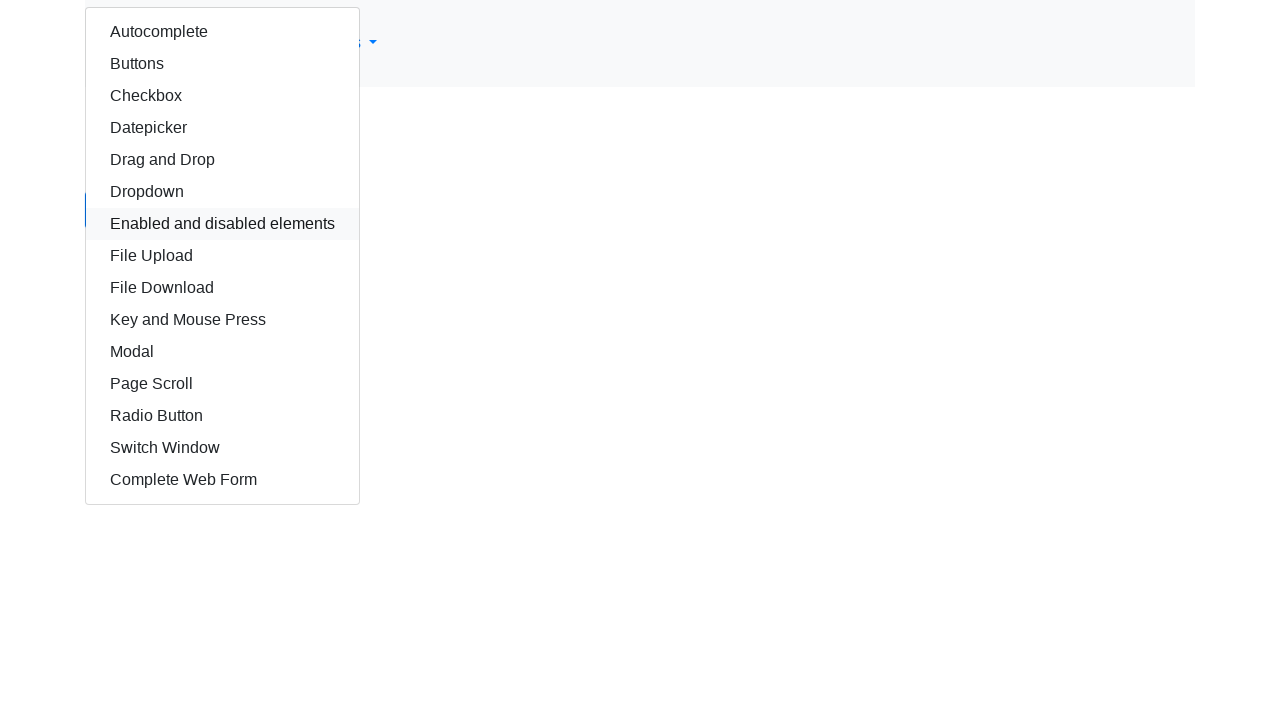

Waited for dropdown menu to open
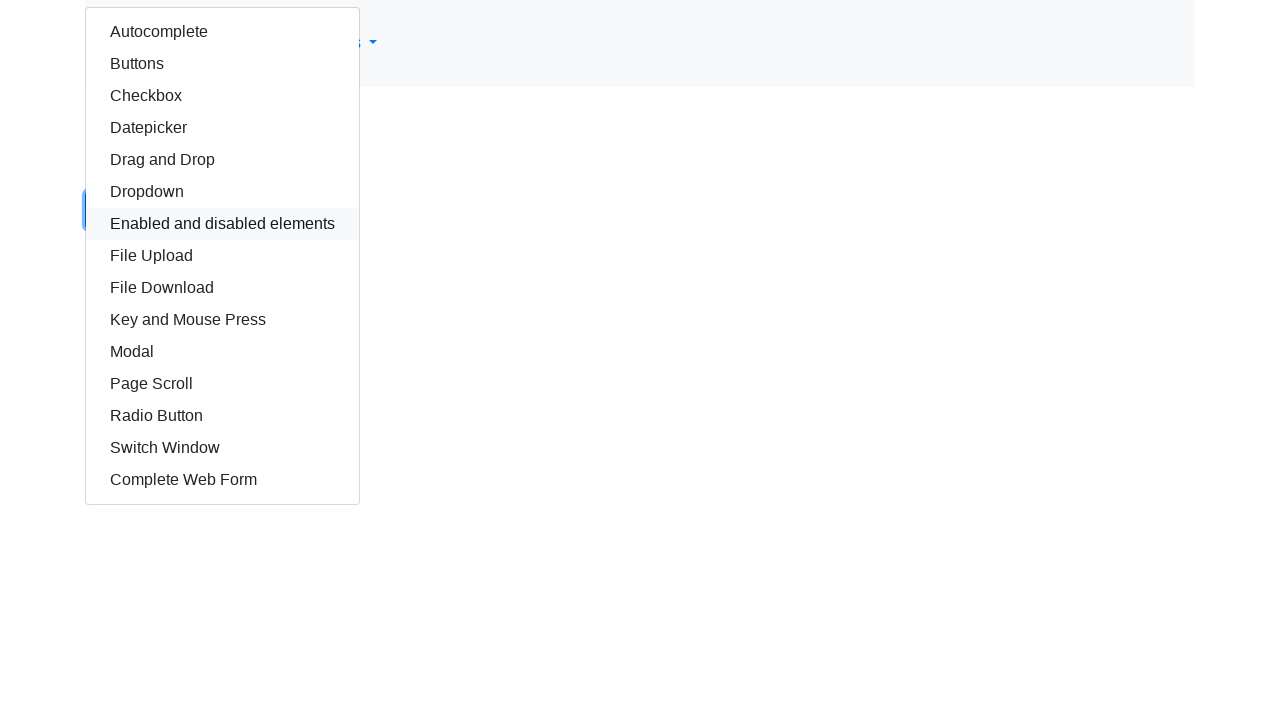

Selected autocomplete option from dropdown at (222, 32) on #autocomplete
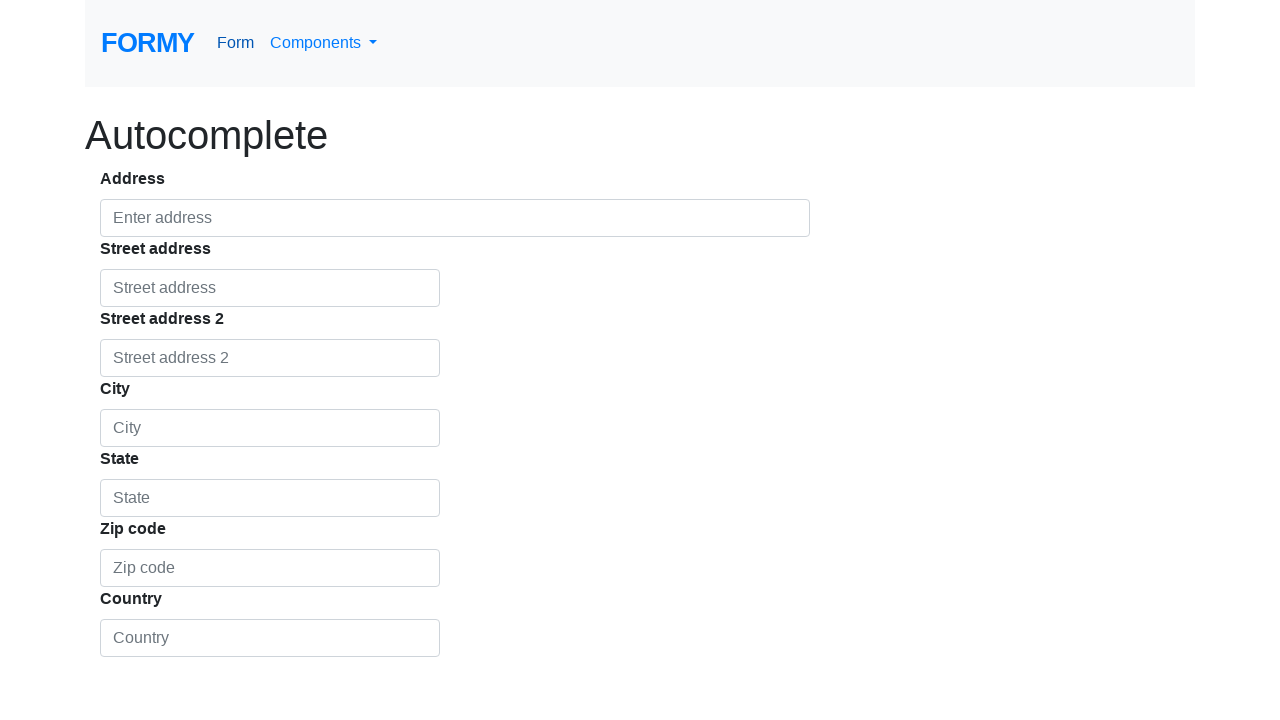

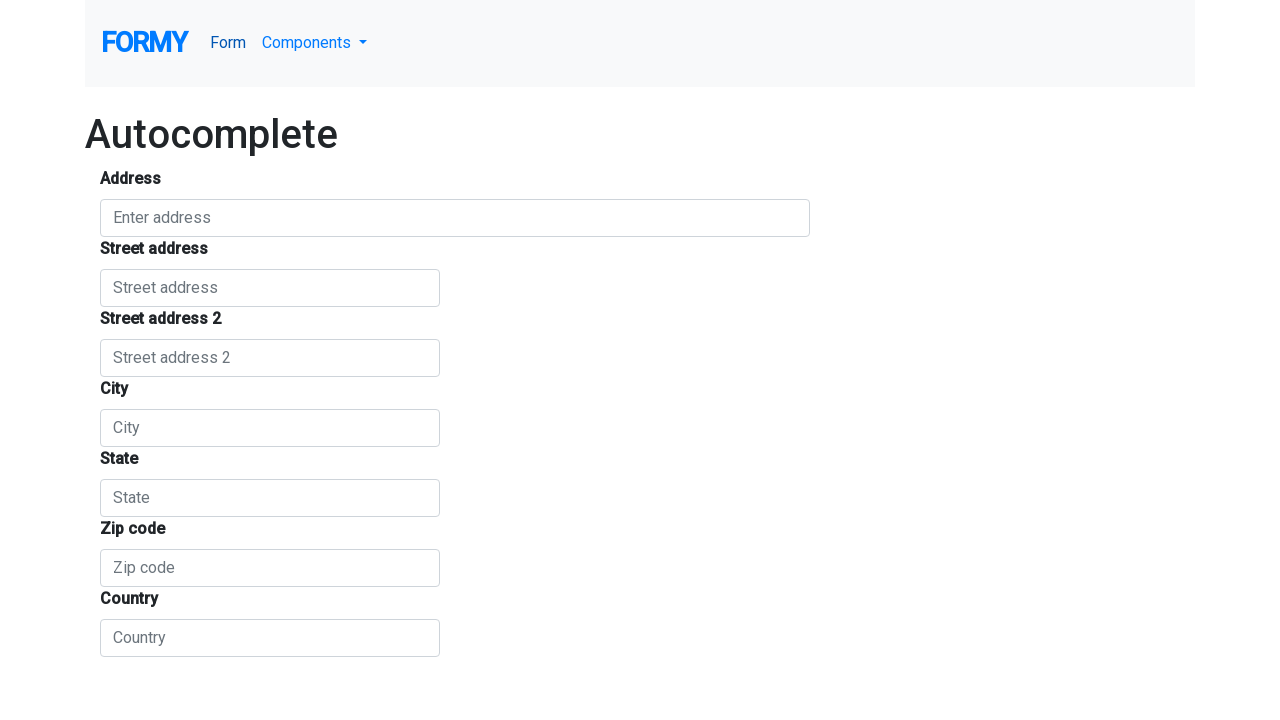